Tests dynamic loading with implicit wait timeout greater than element display time (8 seconds wait for 5 second element)

Starting URL: https://automationfc.github.io/dynamic-loading/

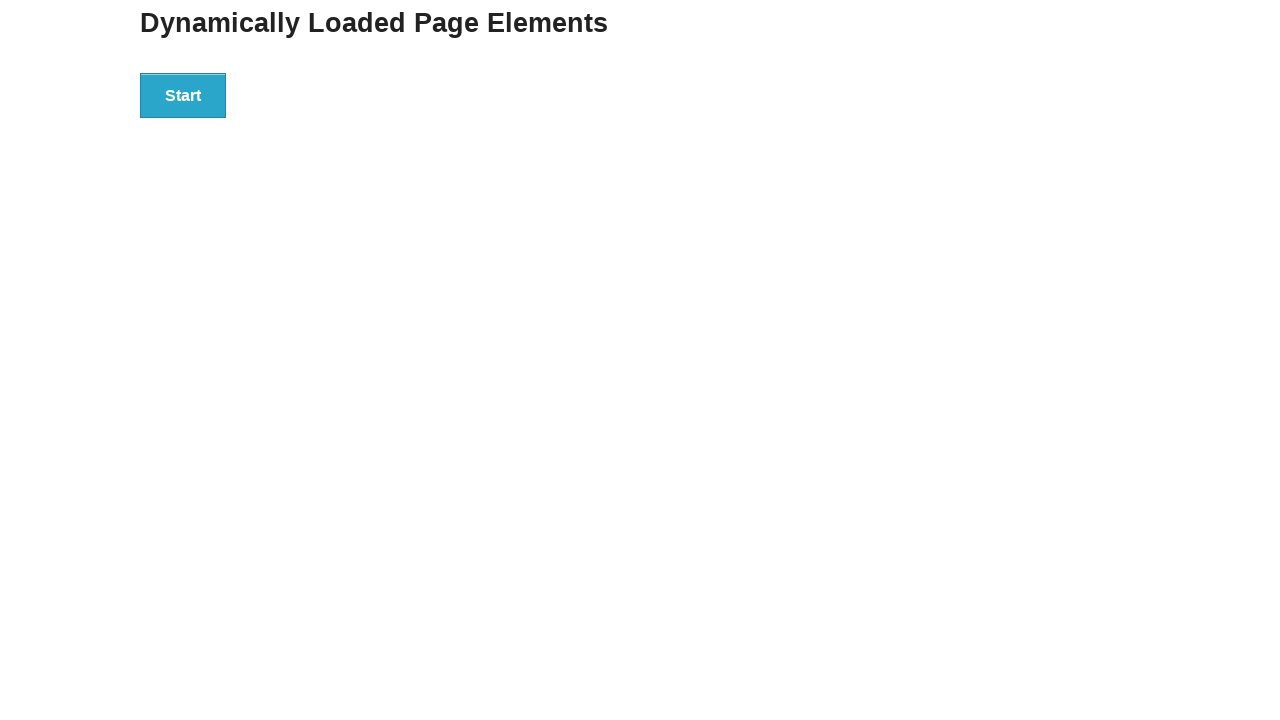

Clicked start button to trigger dynamic loading at (183, 95) on div#start>button
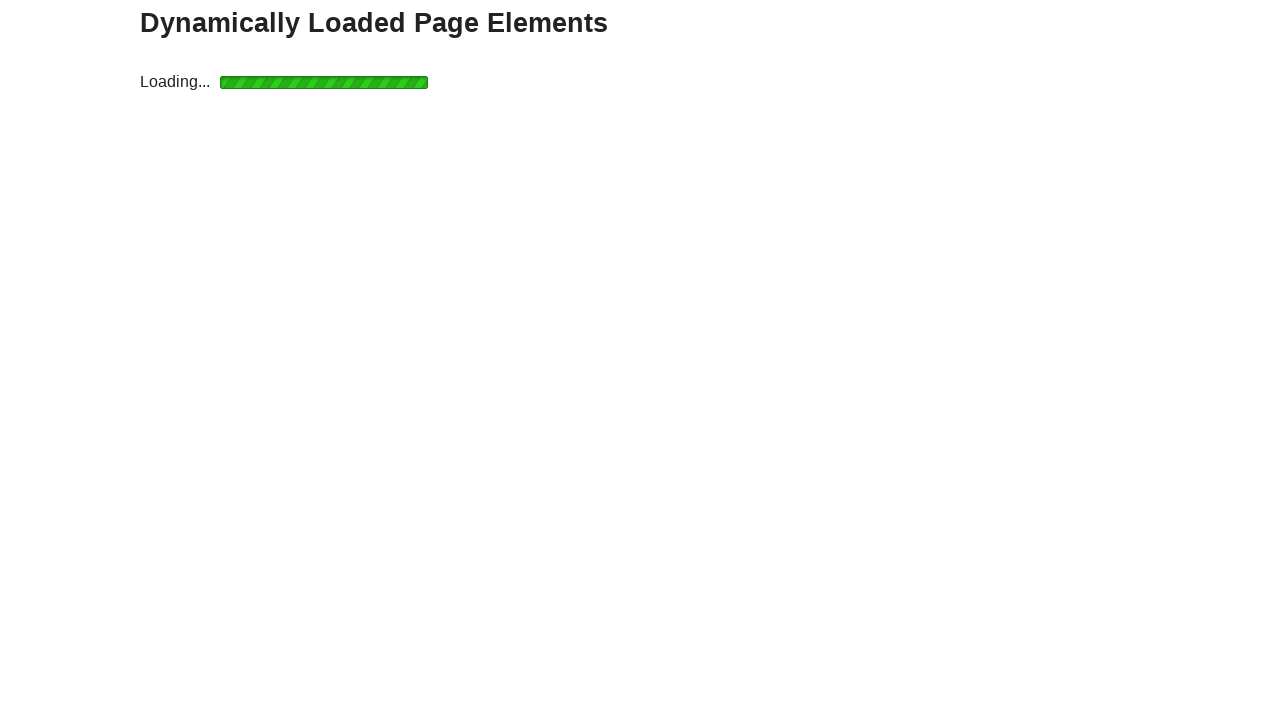

Waited for dynamically loaded element to appear (8 second timeout for 5 second element)
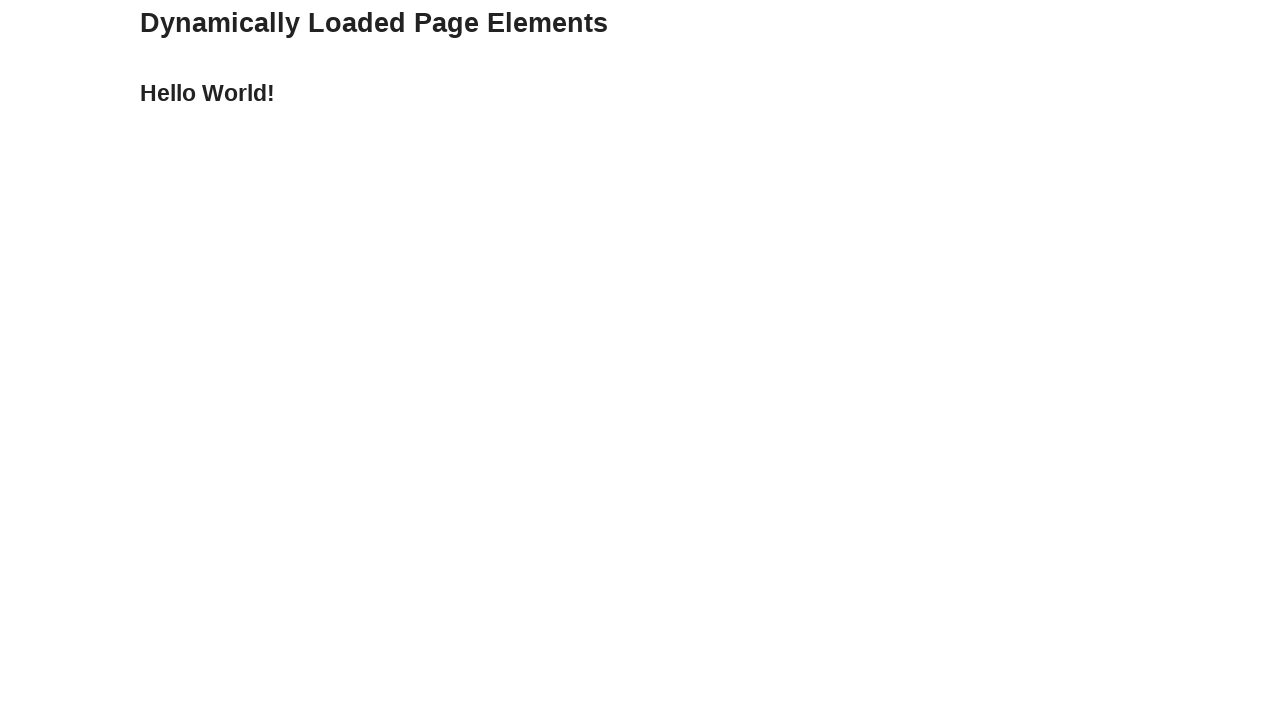

Retrieved text content from loaded element: 'Hello World!'
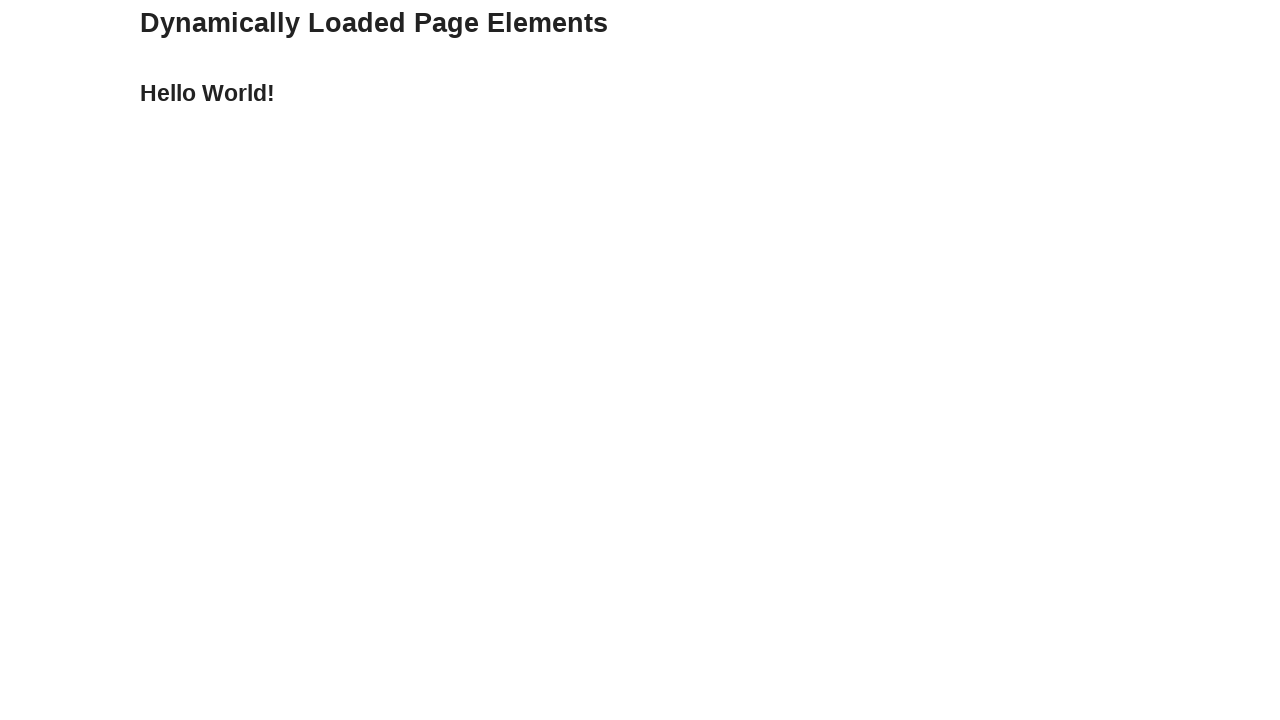

Printed loaded element text
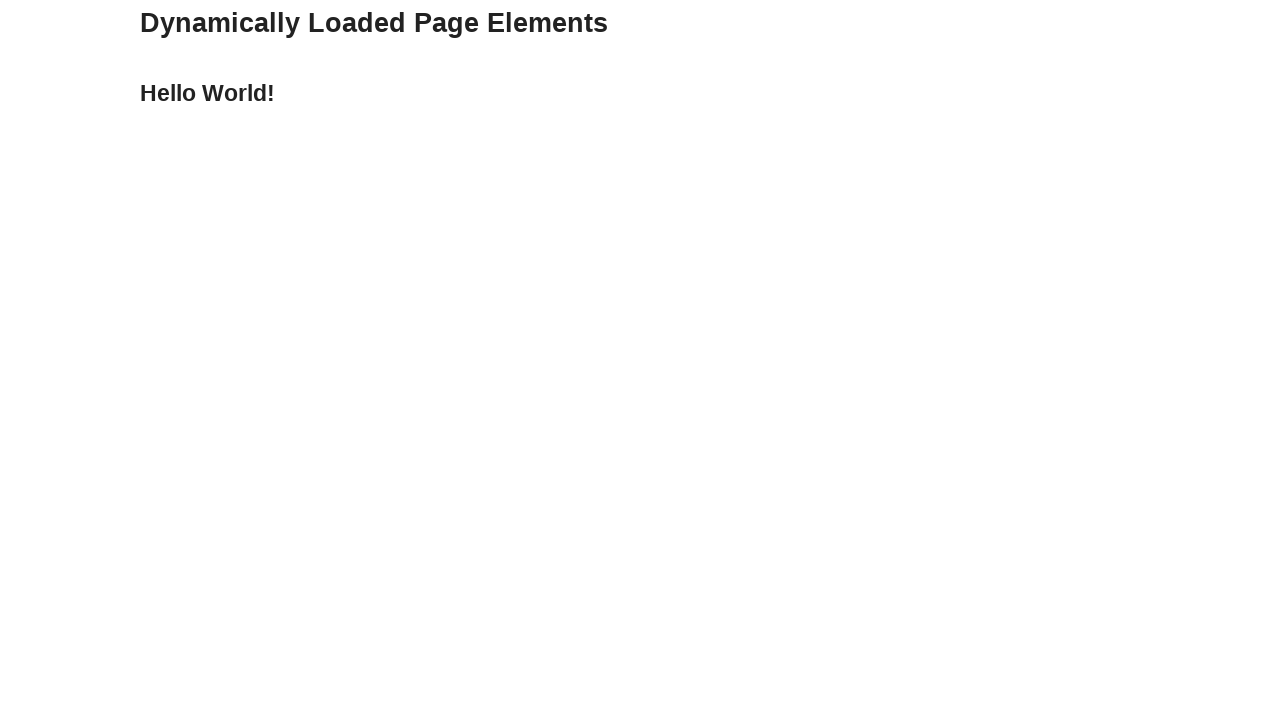

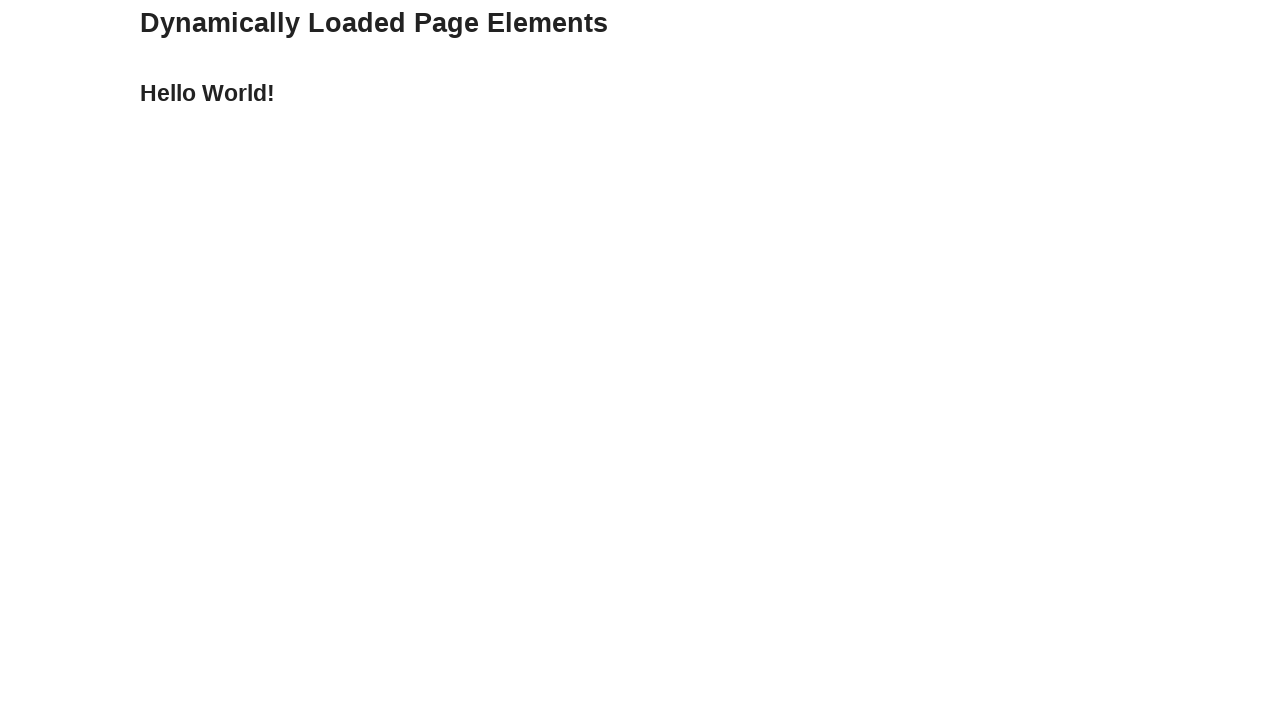